Tests a newsletter/file download signup form by filling in an email address and clicking the submit button on a landing page

Starting URL: https://pages.hashtagtreinamentos.com/arquivo-python-1jGh7kZSxQLoznA_GgwnWa8f7LEl3kKCZ?origemurl=hashtag_yt_org_planilhapyt_8AMNaVt0z_M

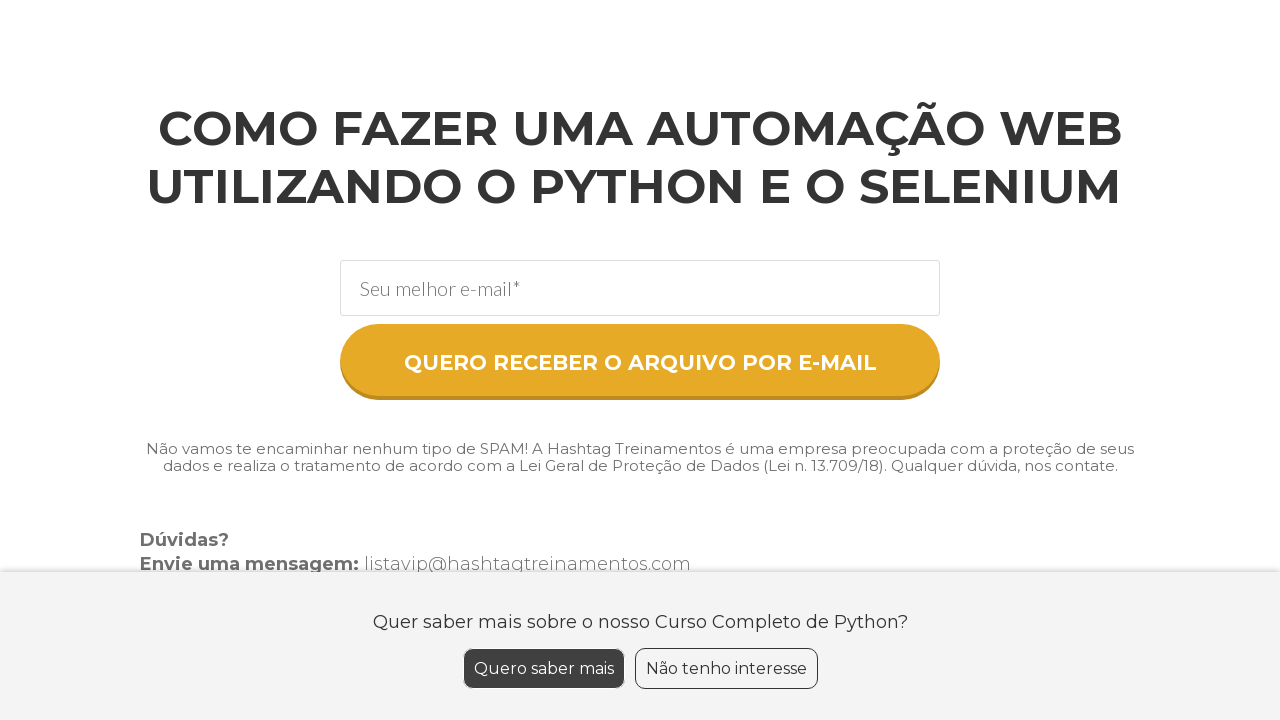

Filled email field with 'random_user_847@gmail.com' on //*[@id="section-17877670"]/section/div[2]/div/form/div[1]/div/div/div/input
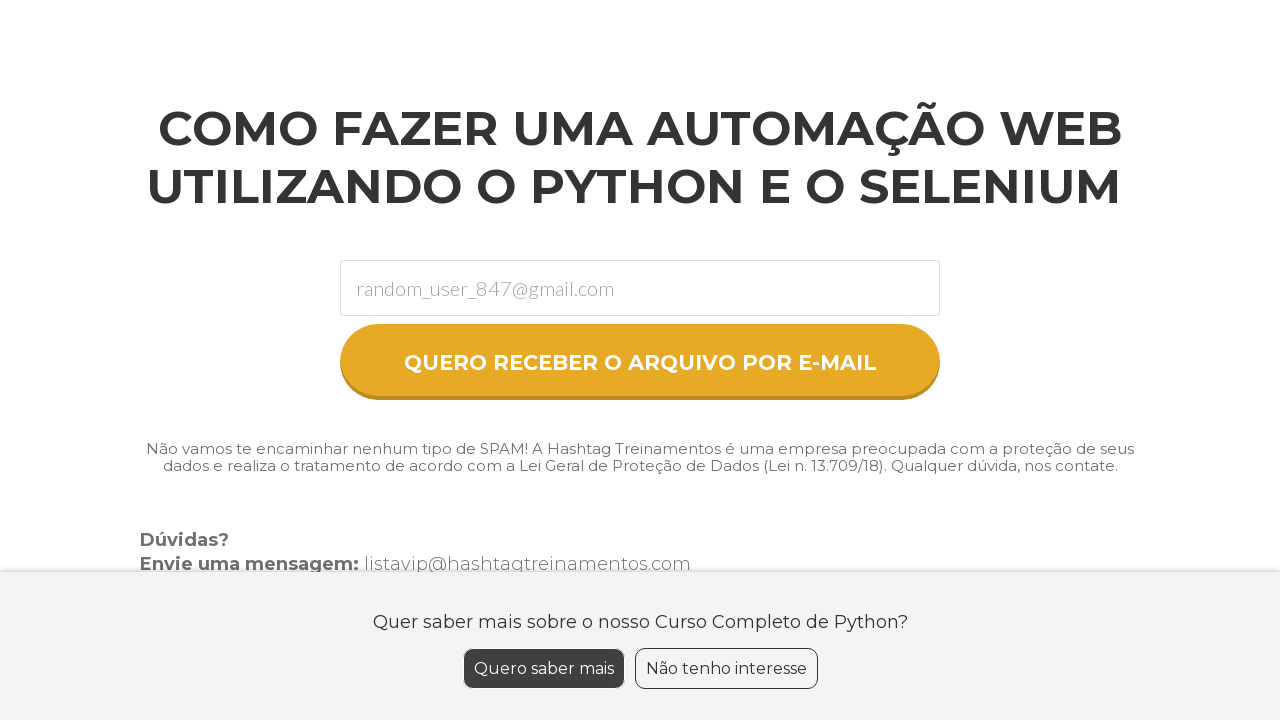

Clicked the submit button at (640, 363) on xpath=//*[@id="section-17877670"]/section/div[2]/div/form/button/span/b
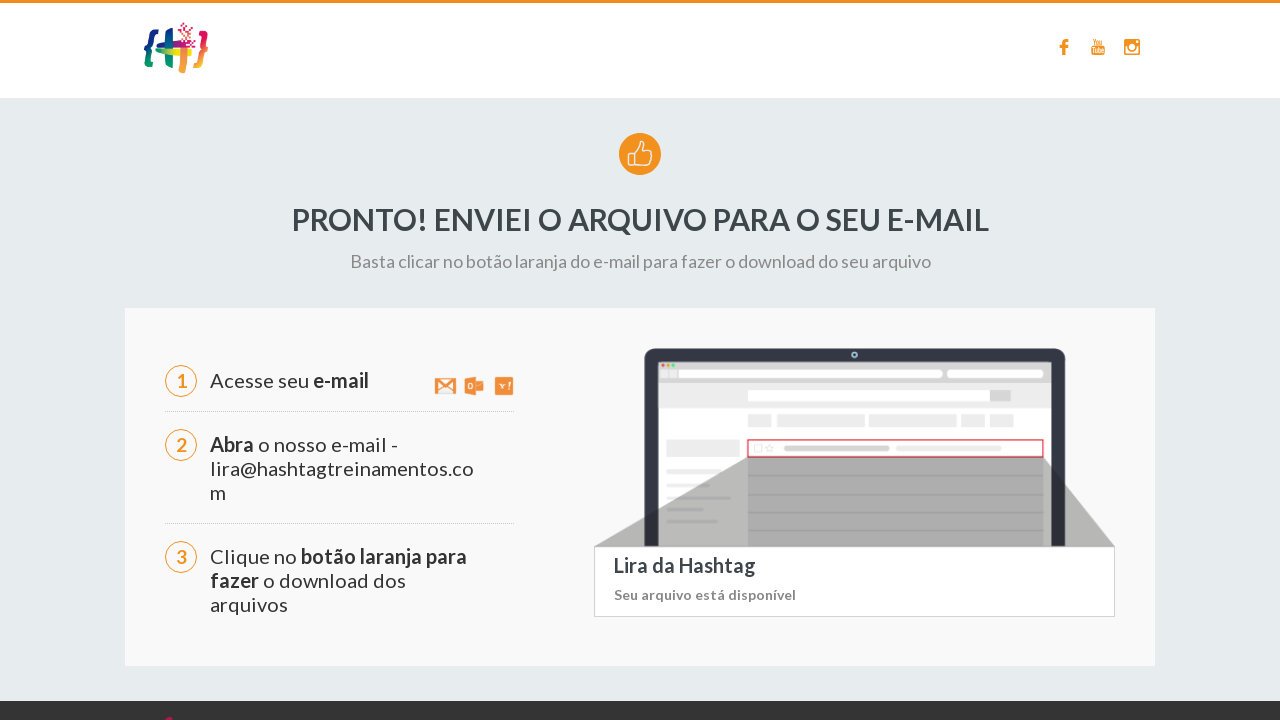

Waited 2 seconds for form submission to complete
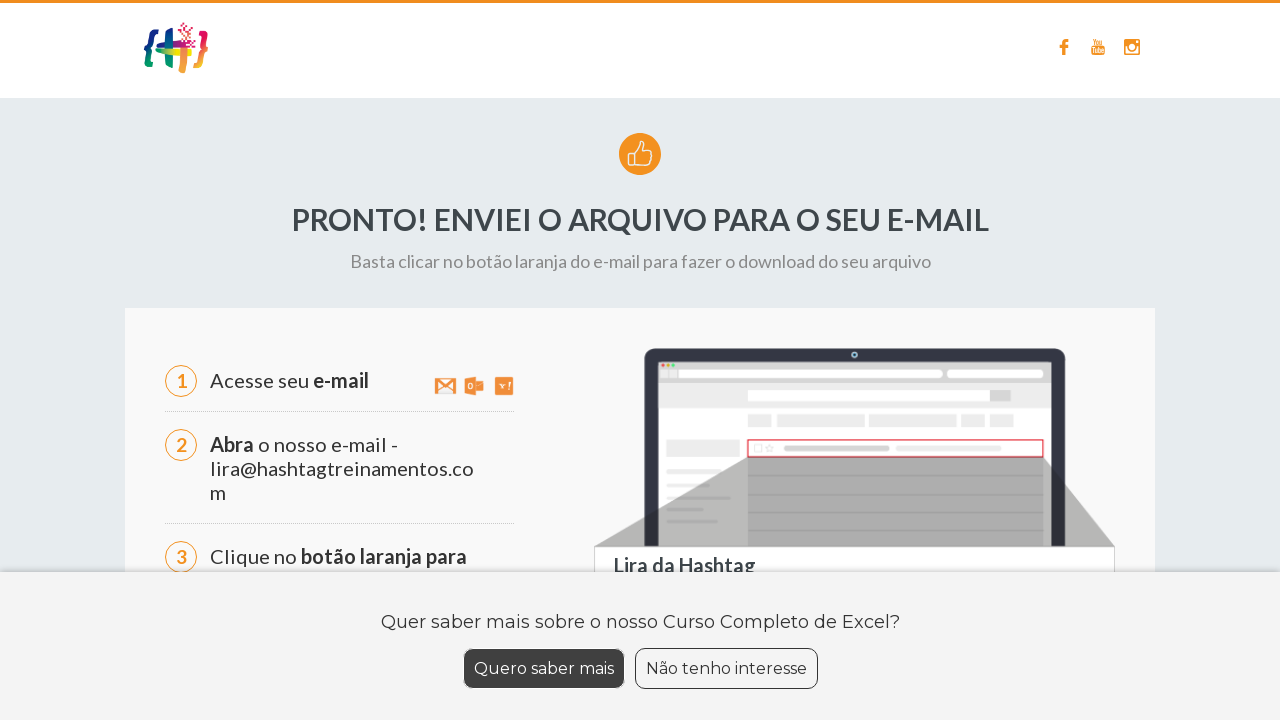

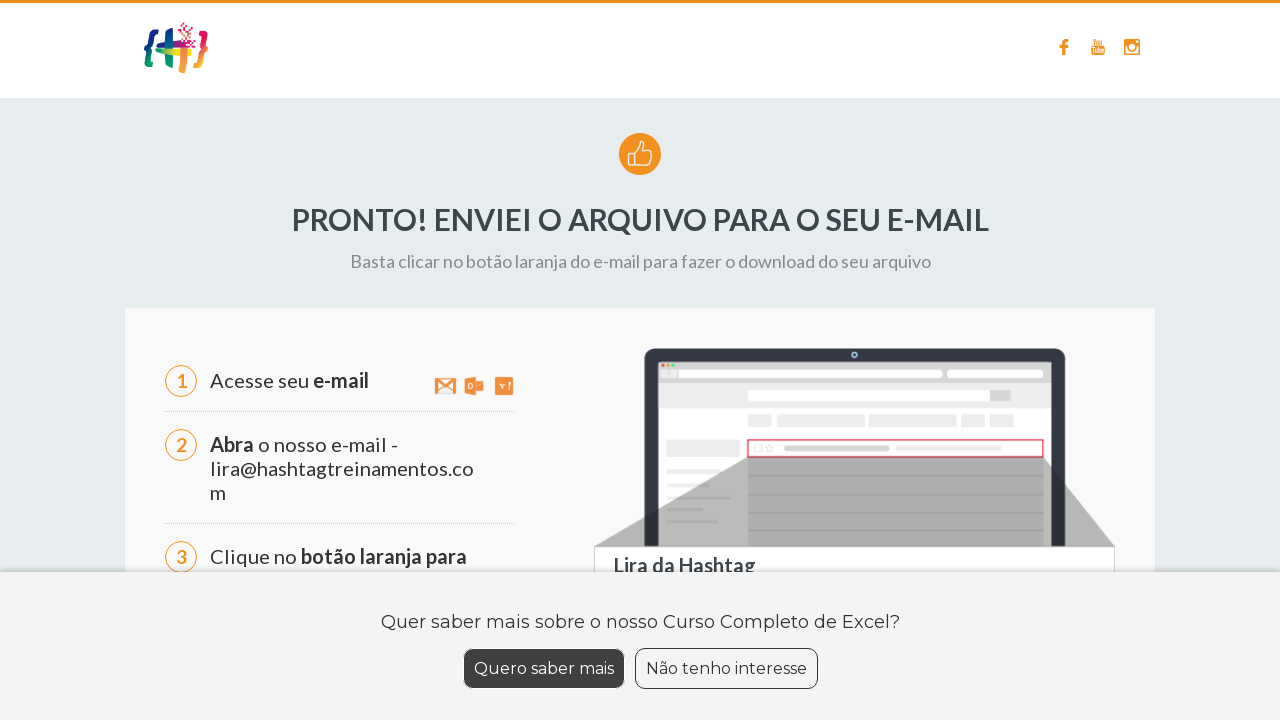